Tests that hovering over the first contributor in the sidebar displays a popover showing "Andrei Solntsev" as the contributor name.

Starting URL: https://github.com/selenide/selenide

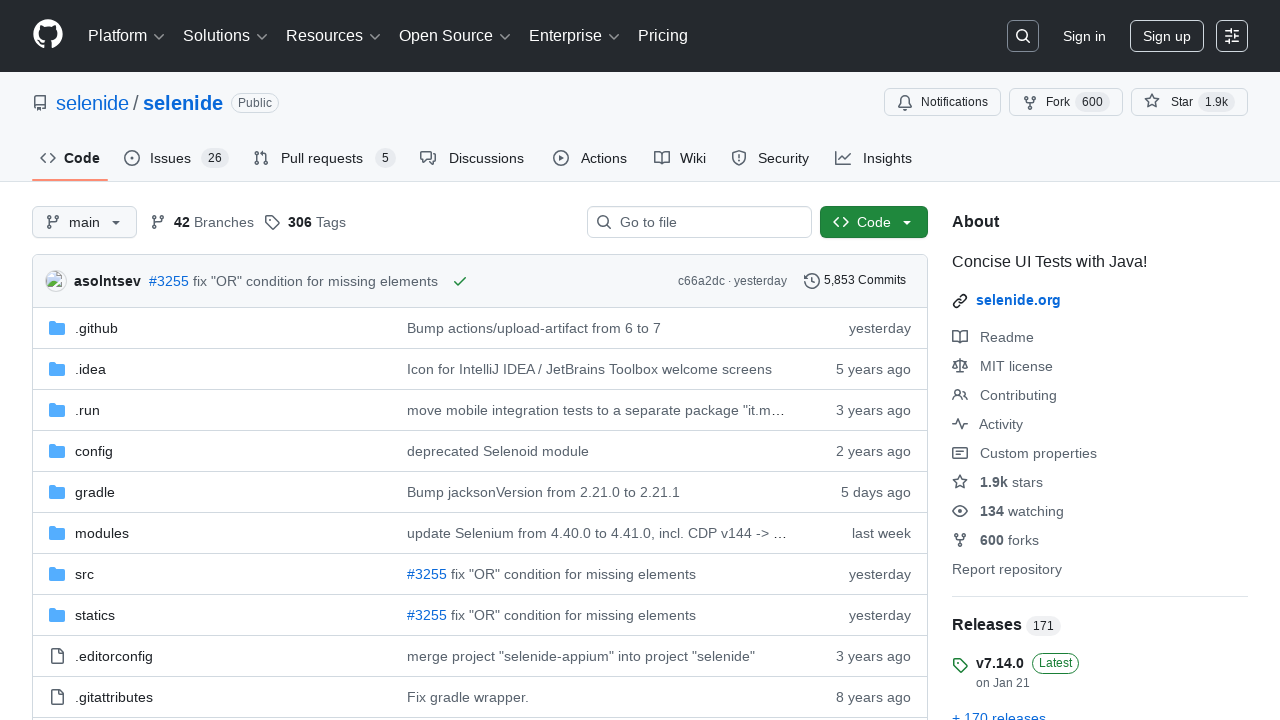

Located Contributors section in the sidebar
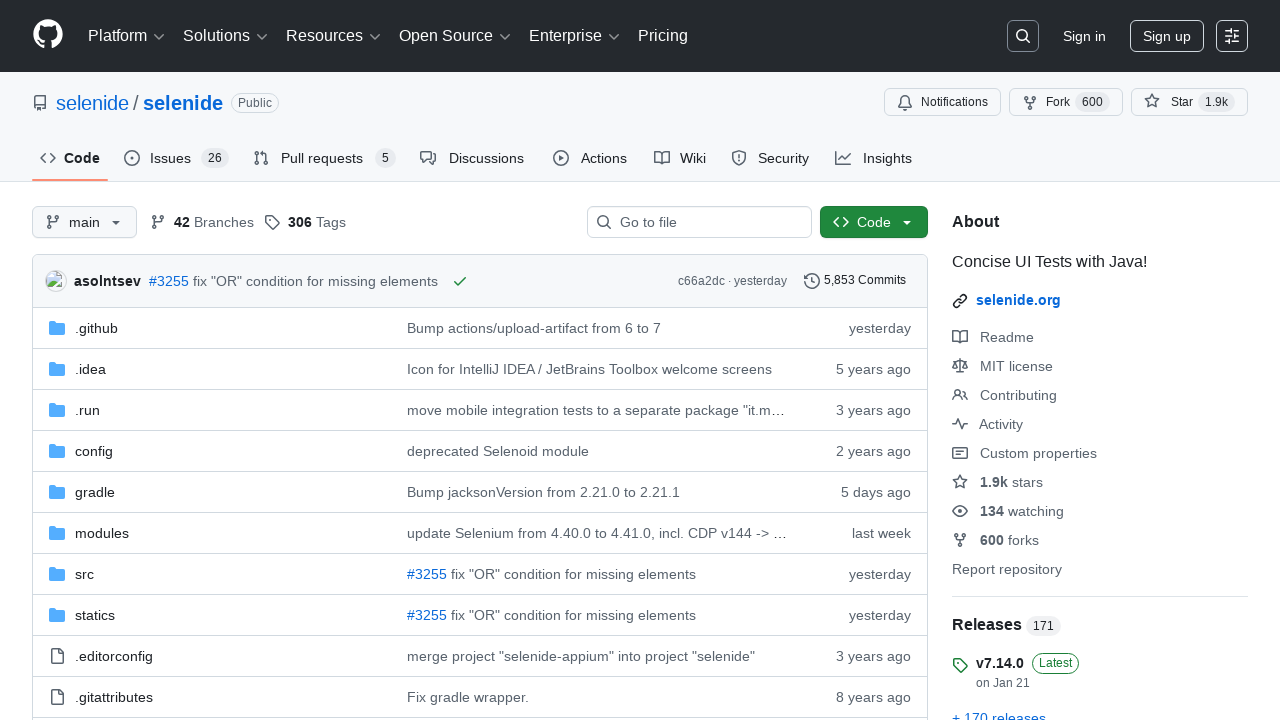

Located first contributor element
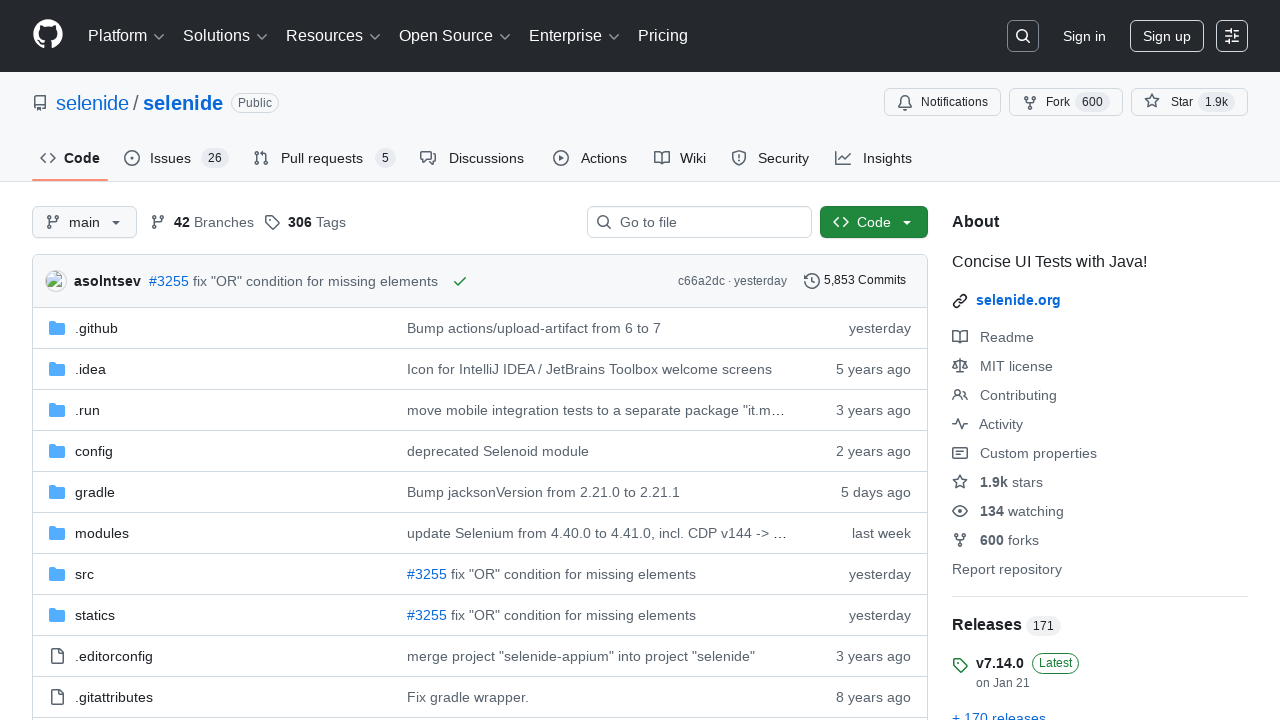

Hovered over first contributor avatar at (968, 360) on div.Layout-sidebar >> text=Contributors >> xpath=ancestor::*[contains(@class, 'B
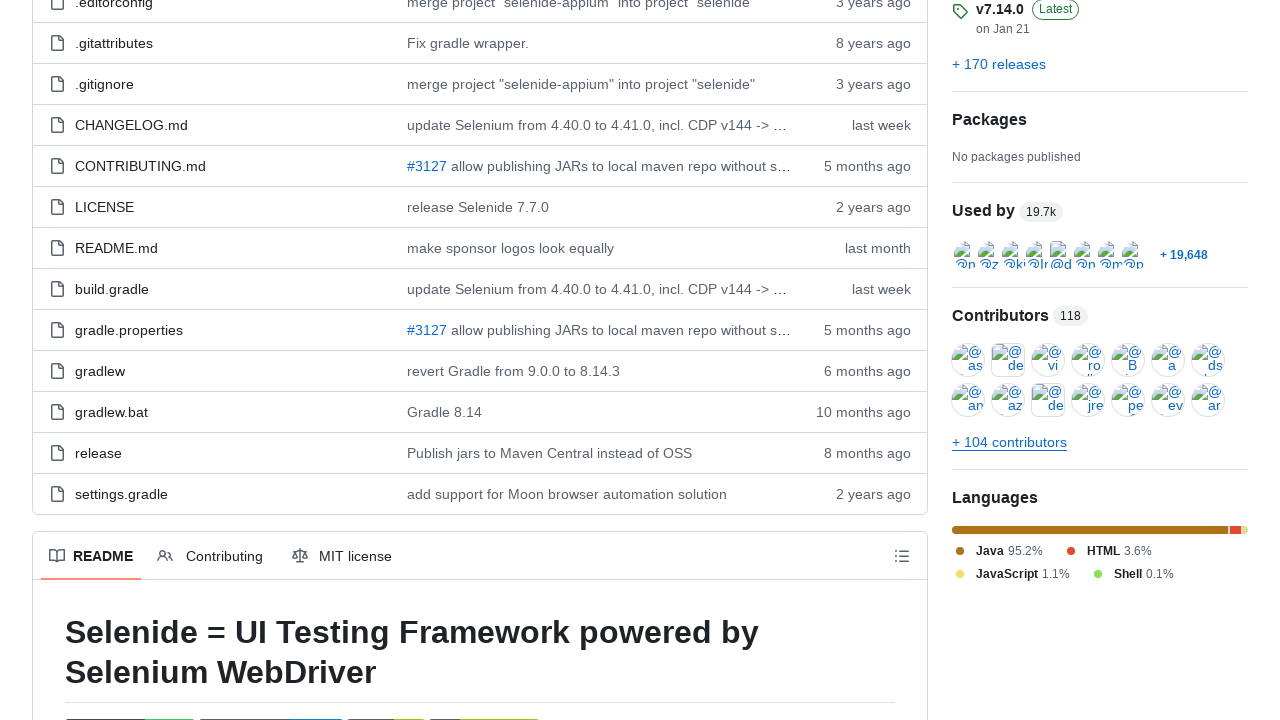

Popover appeared with contributor information
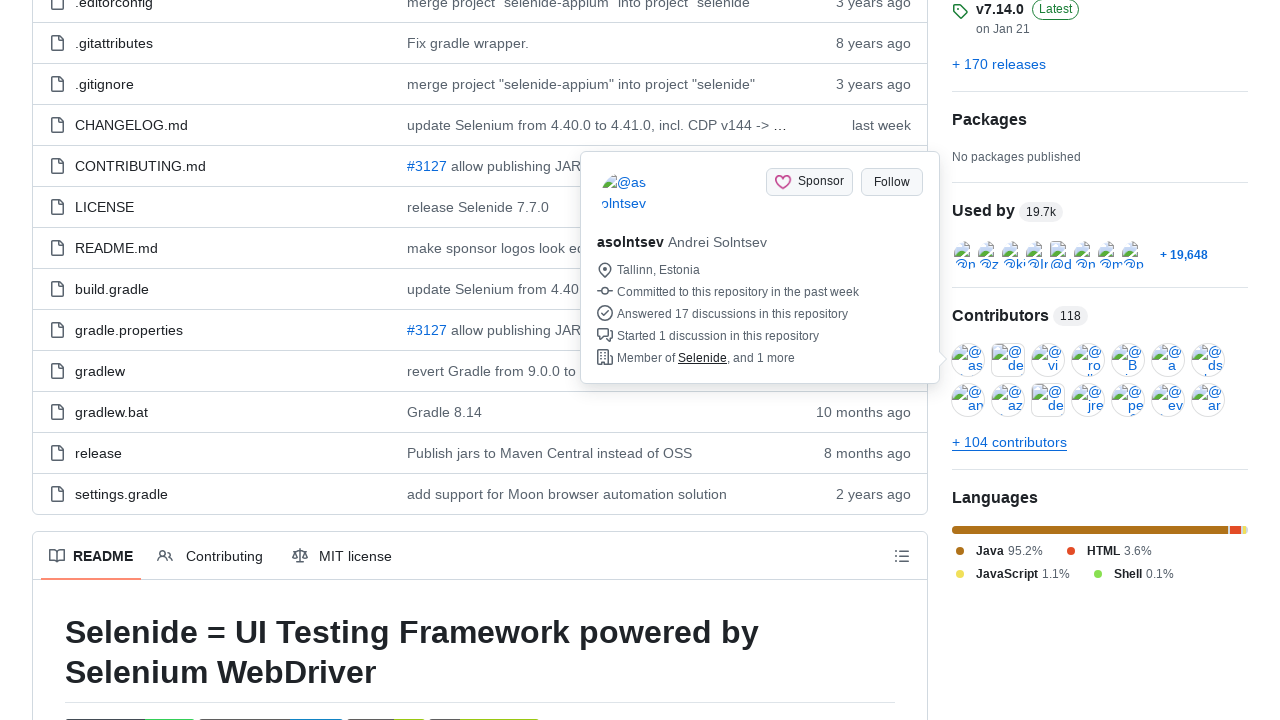

Verified popover displays 'Andrei Solntsev' as the contributor name
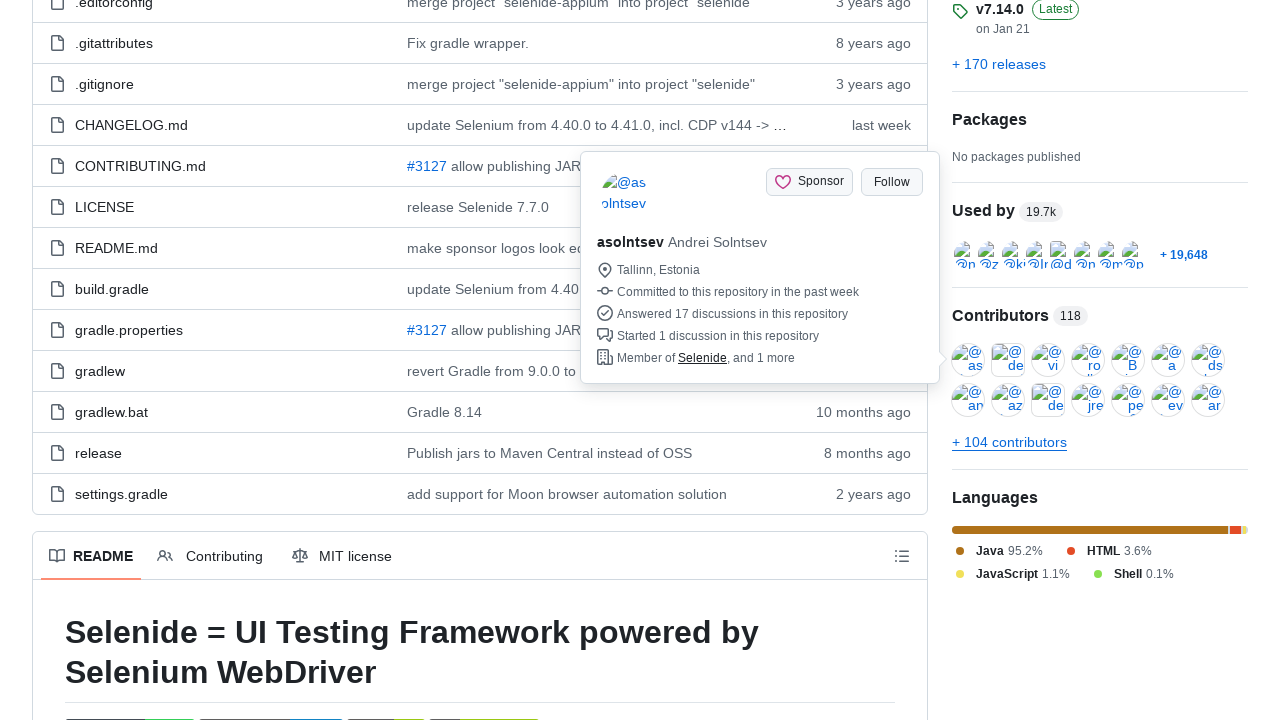

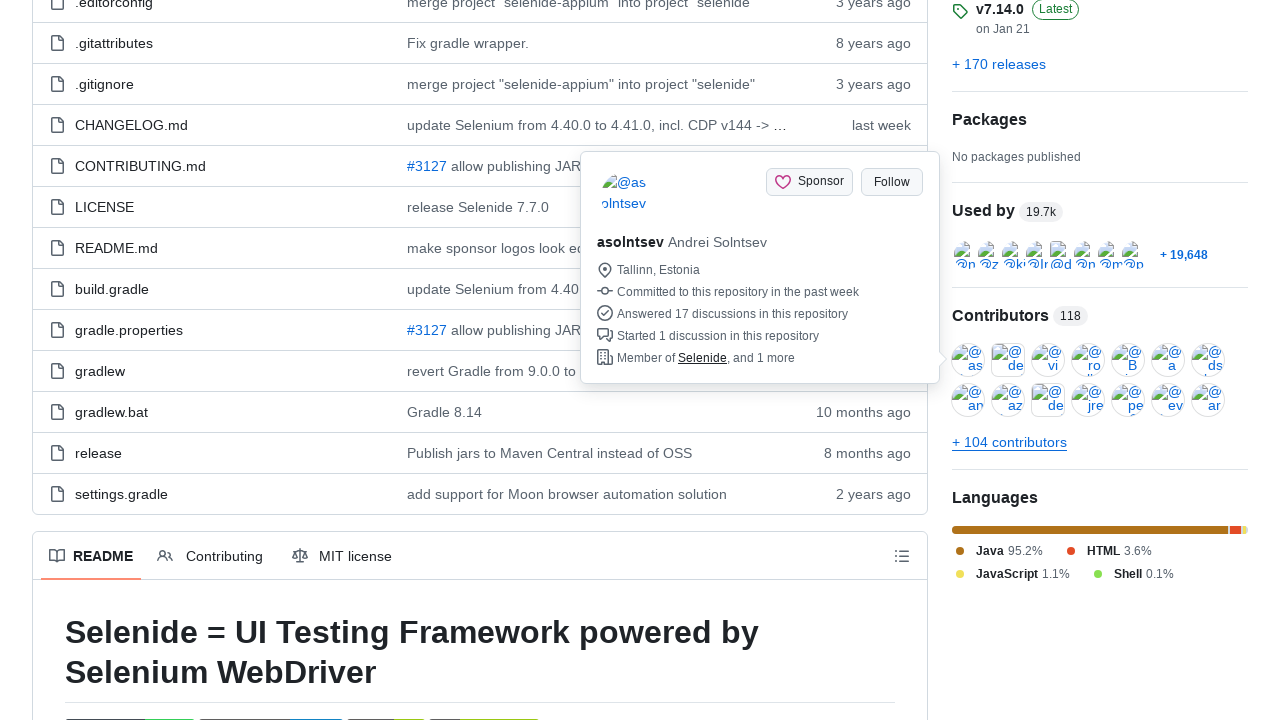